Navigates to the Calley demo page and verifies the page loads successfully

Starting URL: https://www.getcalley.com/see-a-demo/

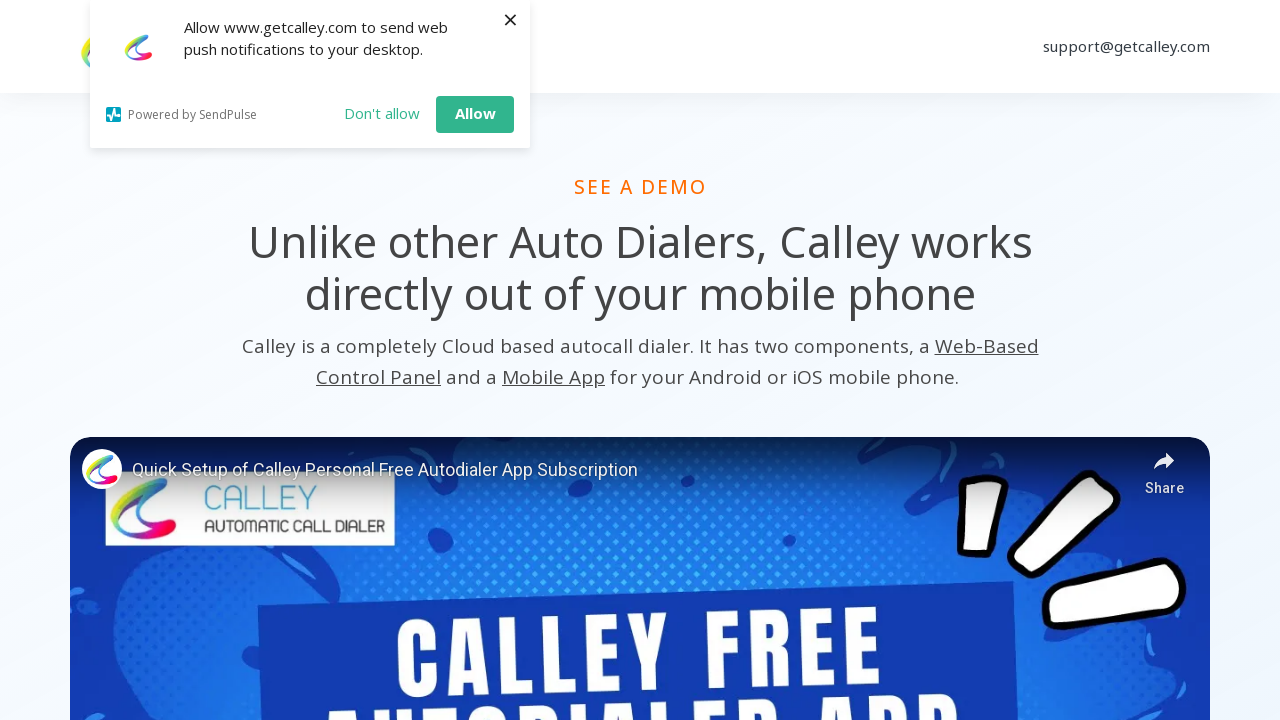

Navigated to Calley demo page and waited for network idle state
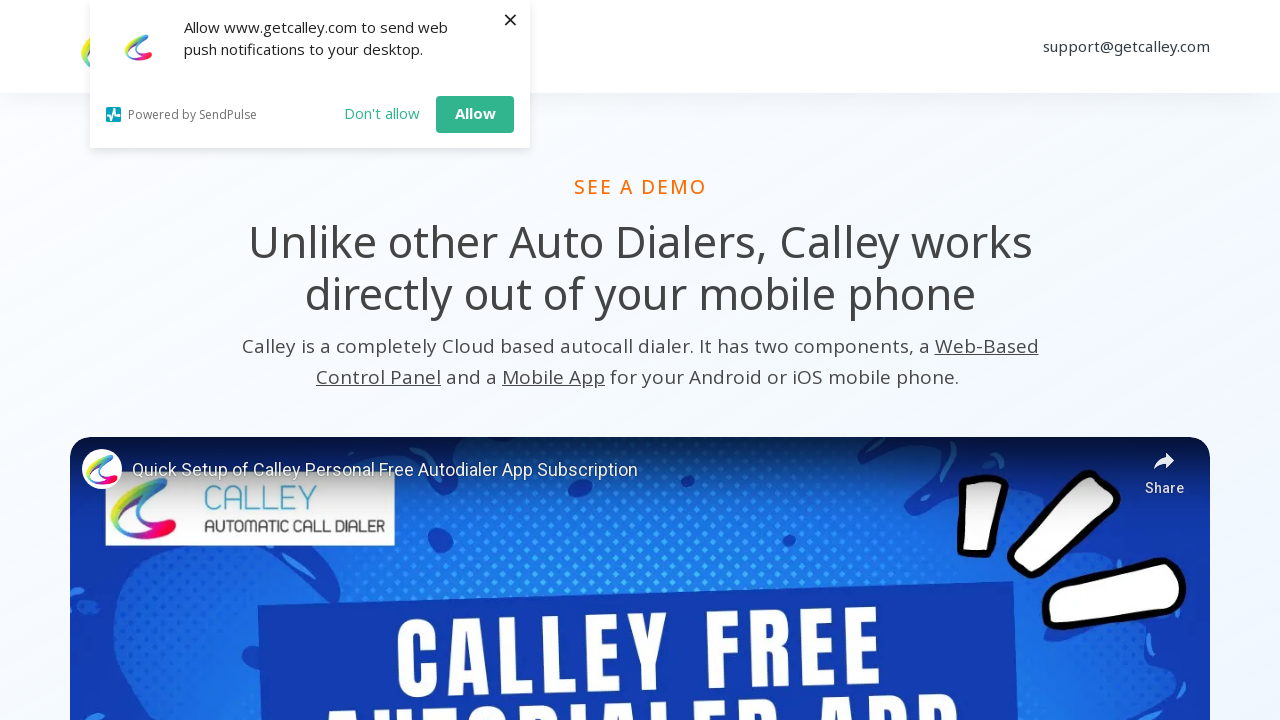

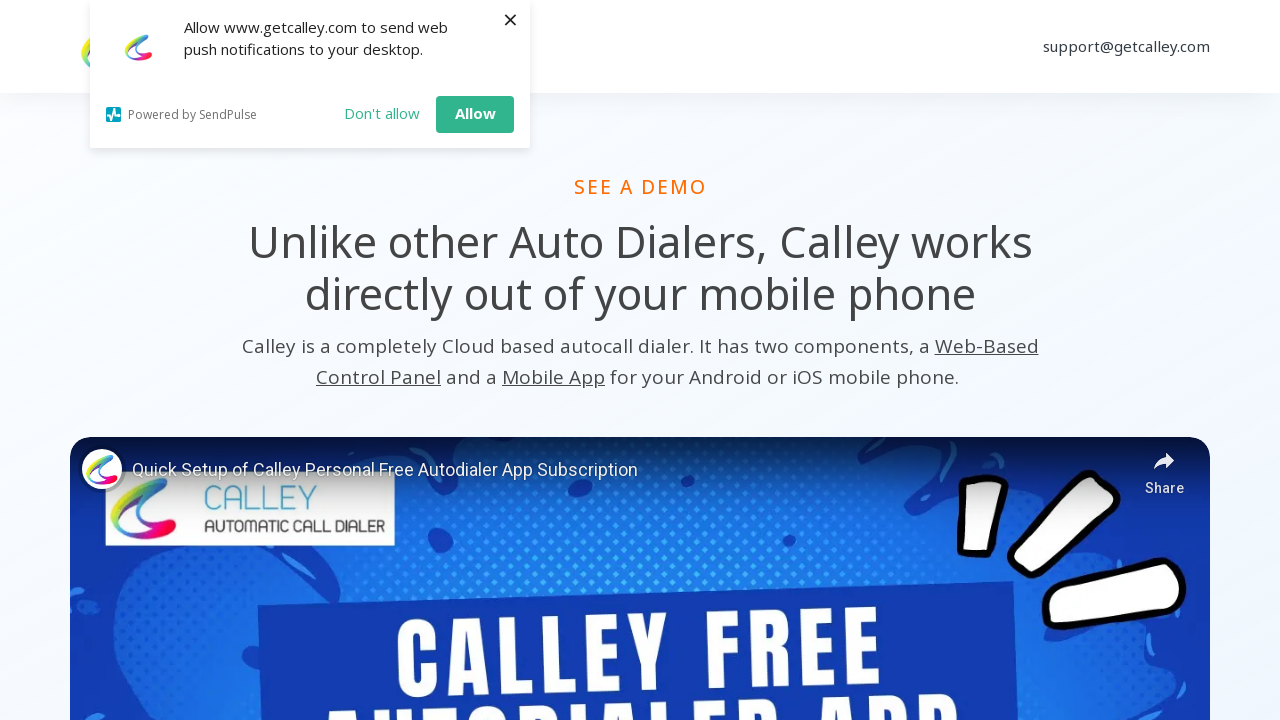